Tests keyboard input by sending a SPACE key to an input element and verifying the result text displays the correct key pressed.

Starting URL: http://the-internet.herokuapp.com/key_presses

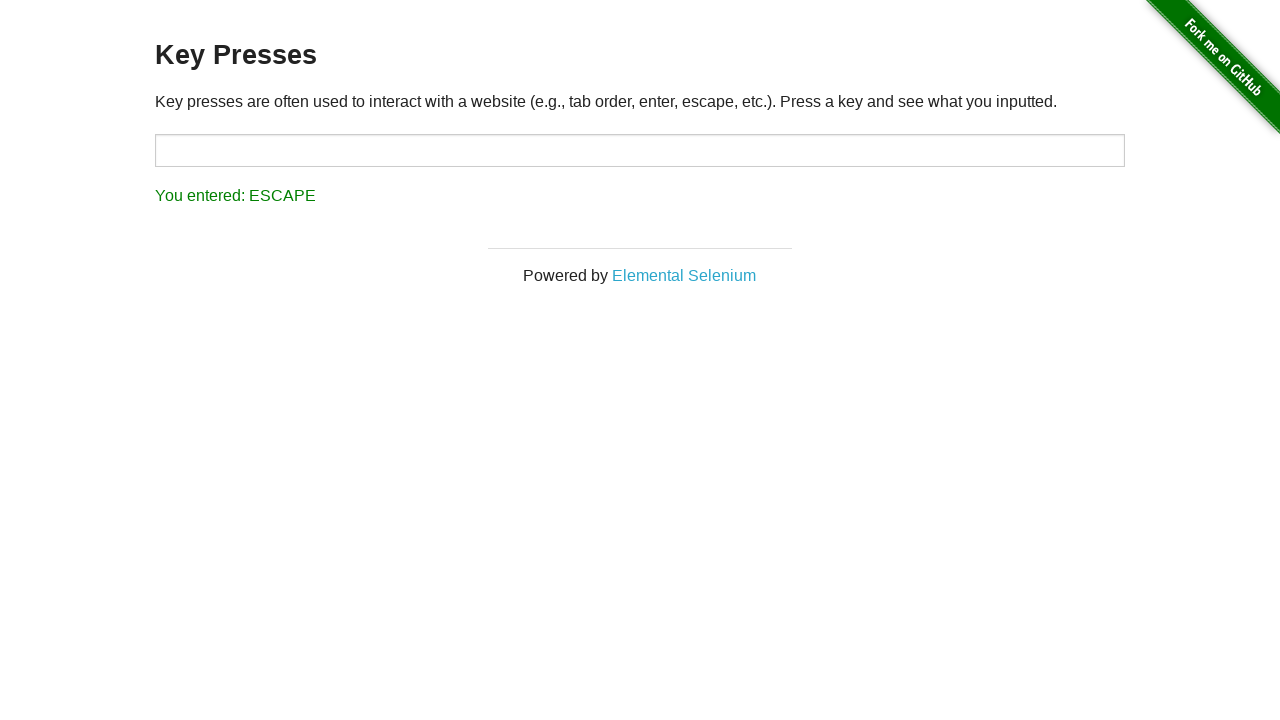

Pressed SPACE key on target input element on #target
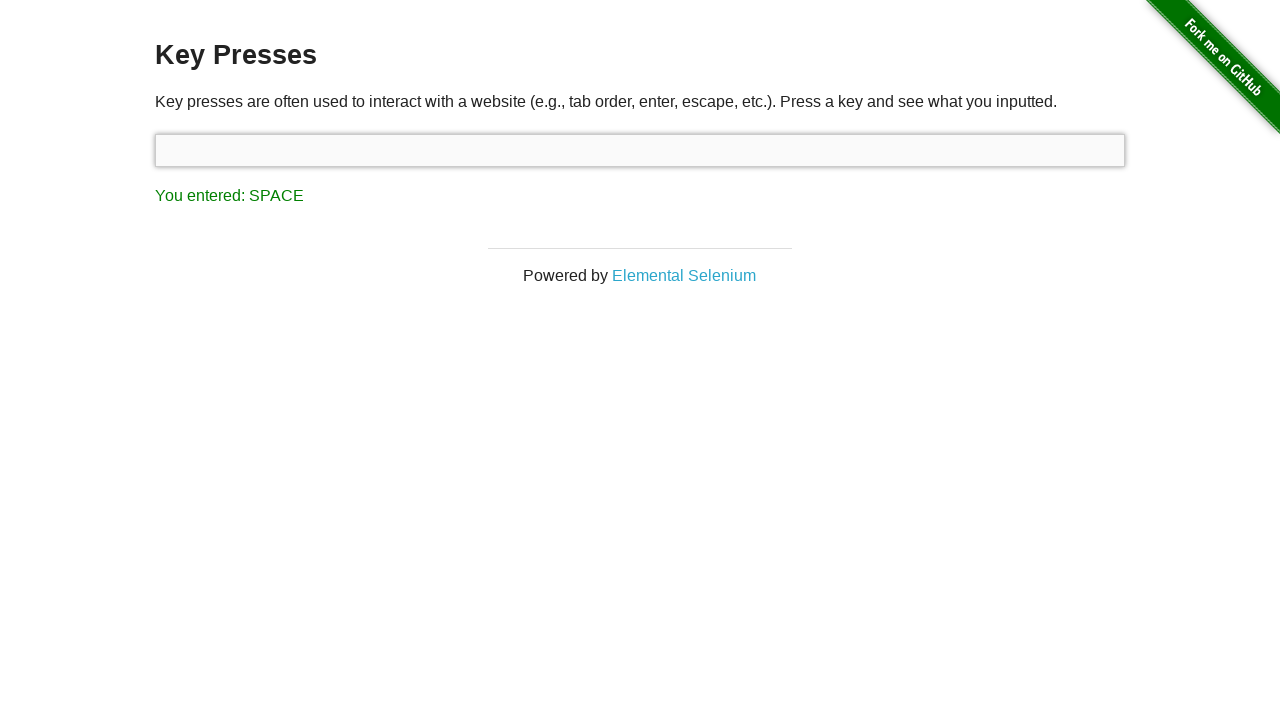

Result element loaded
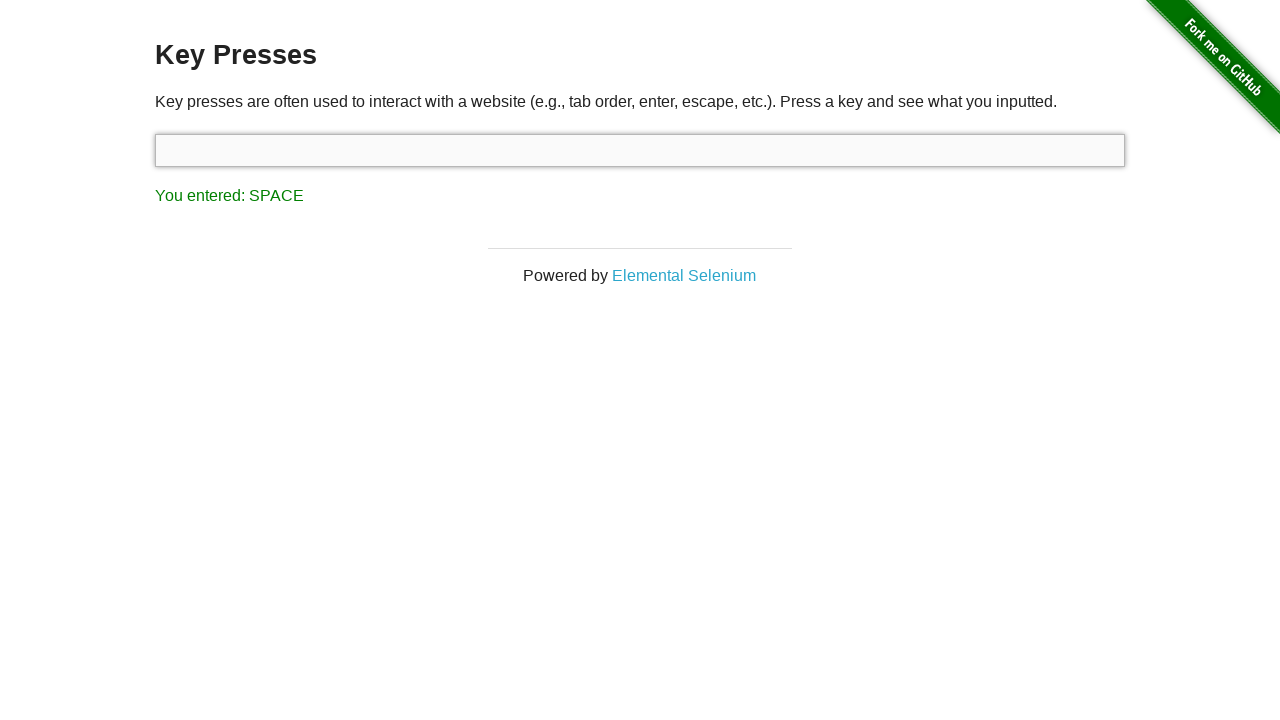

Retrieved result text content
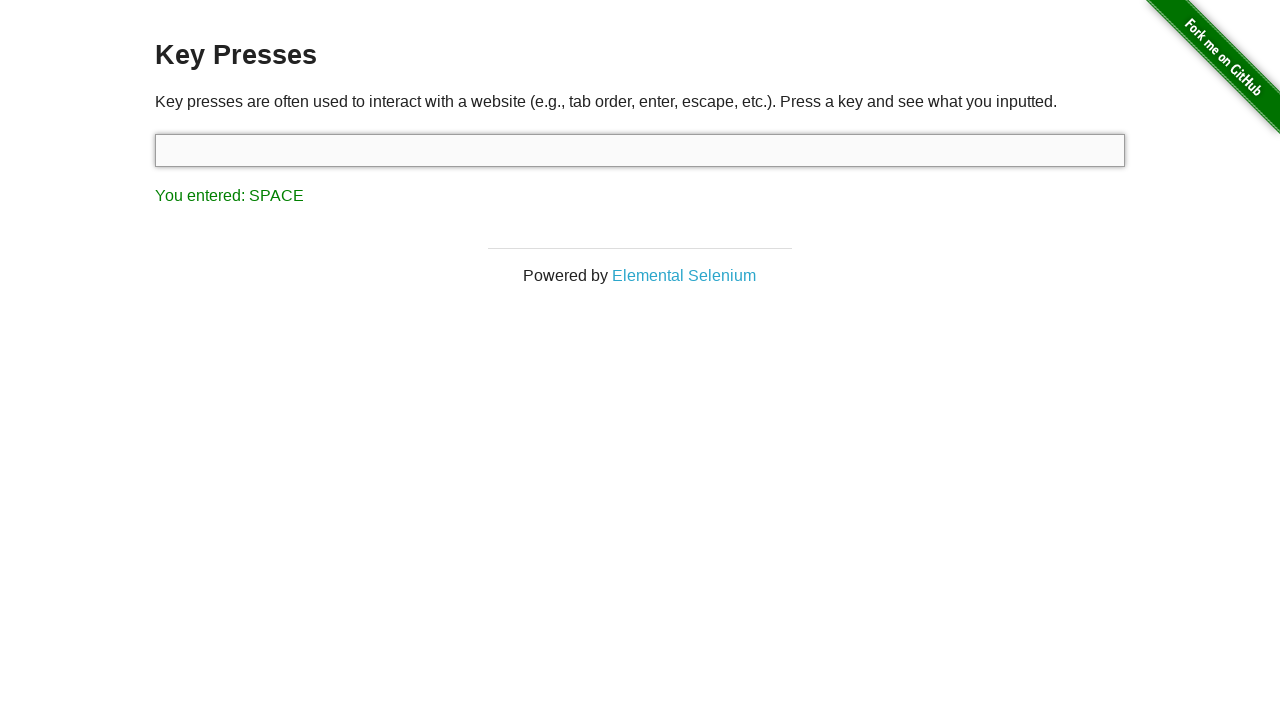

Verified result text shows 'You entered: SPACE'
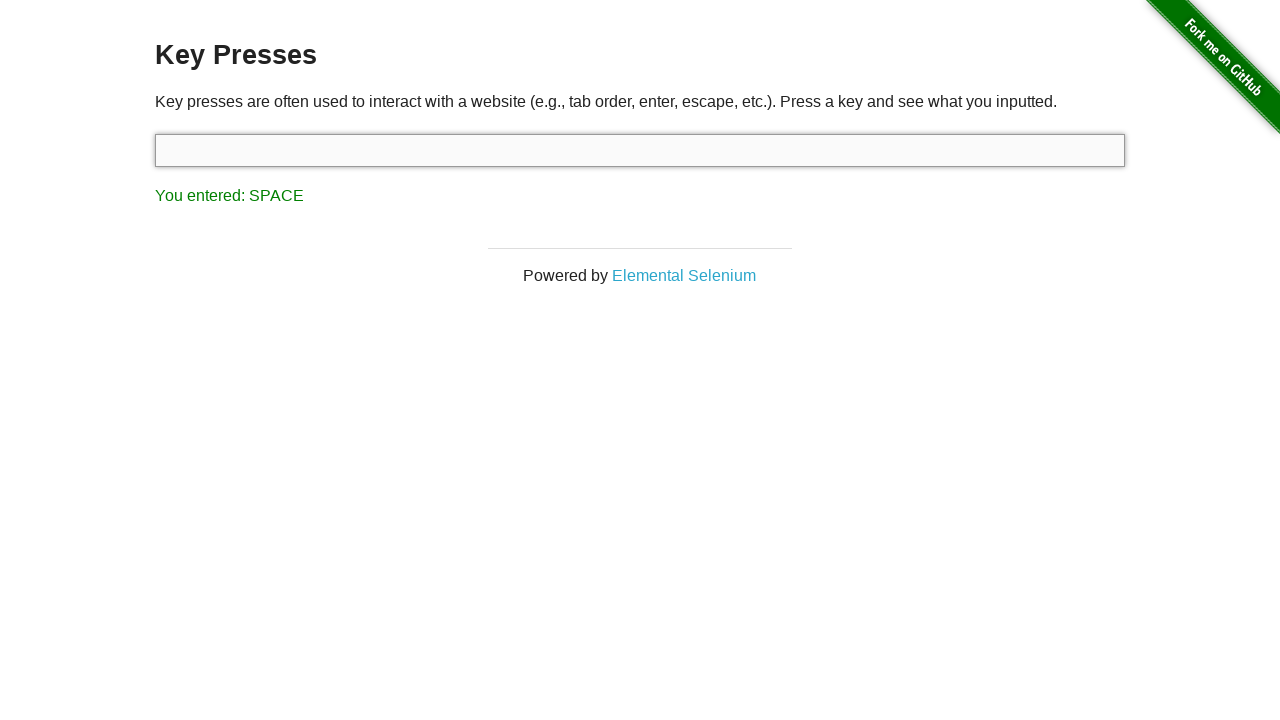

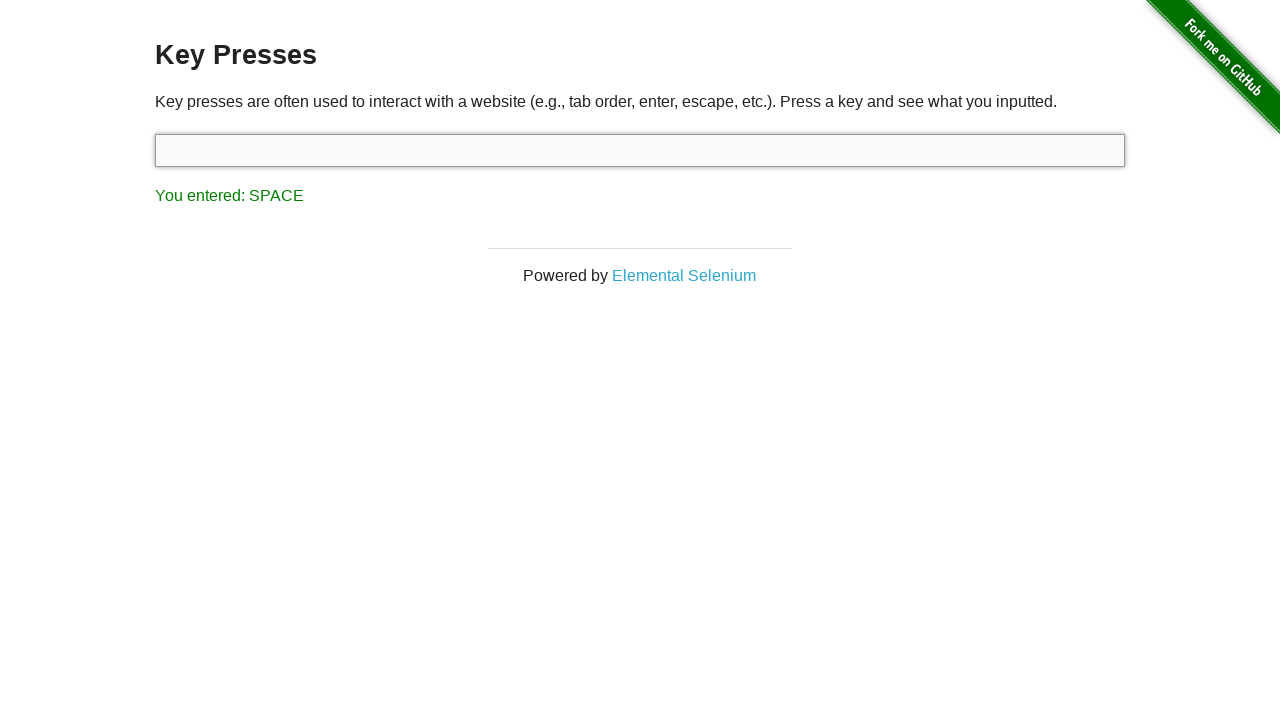